Tests login form validation by entering invalid credentials and verifying appropriate error messages are displayed

Starting URL: https://www.saucedemo.com/

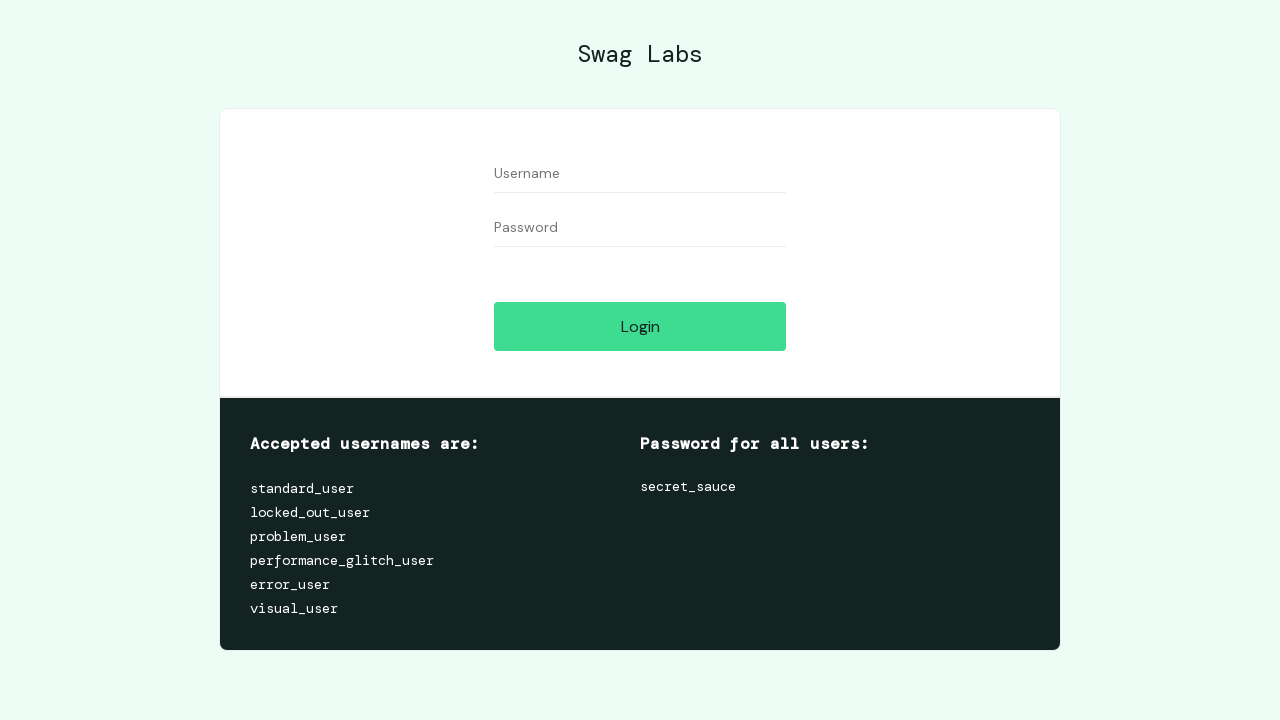

Filled username field with 'invalid_user1' on #user-name
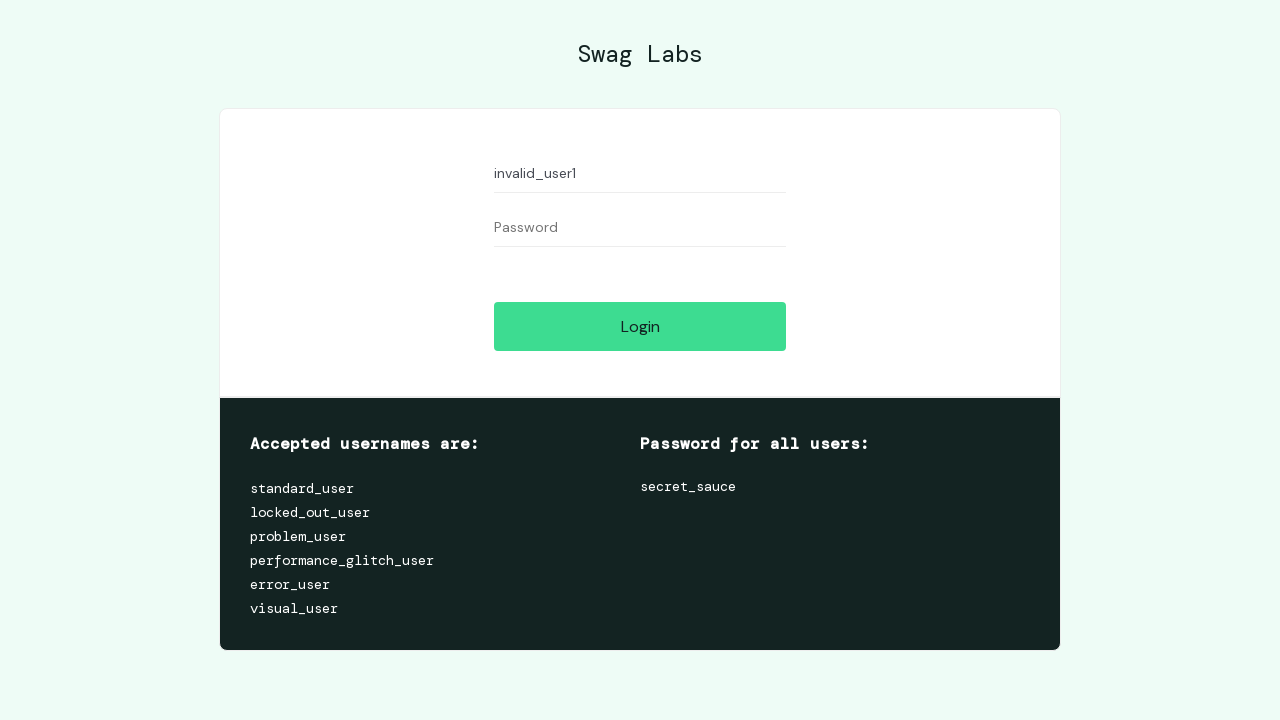

Filled password field with 'invalid_pass1' on #password
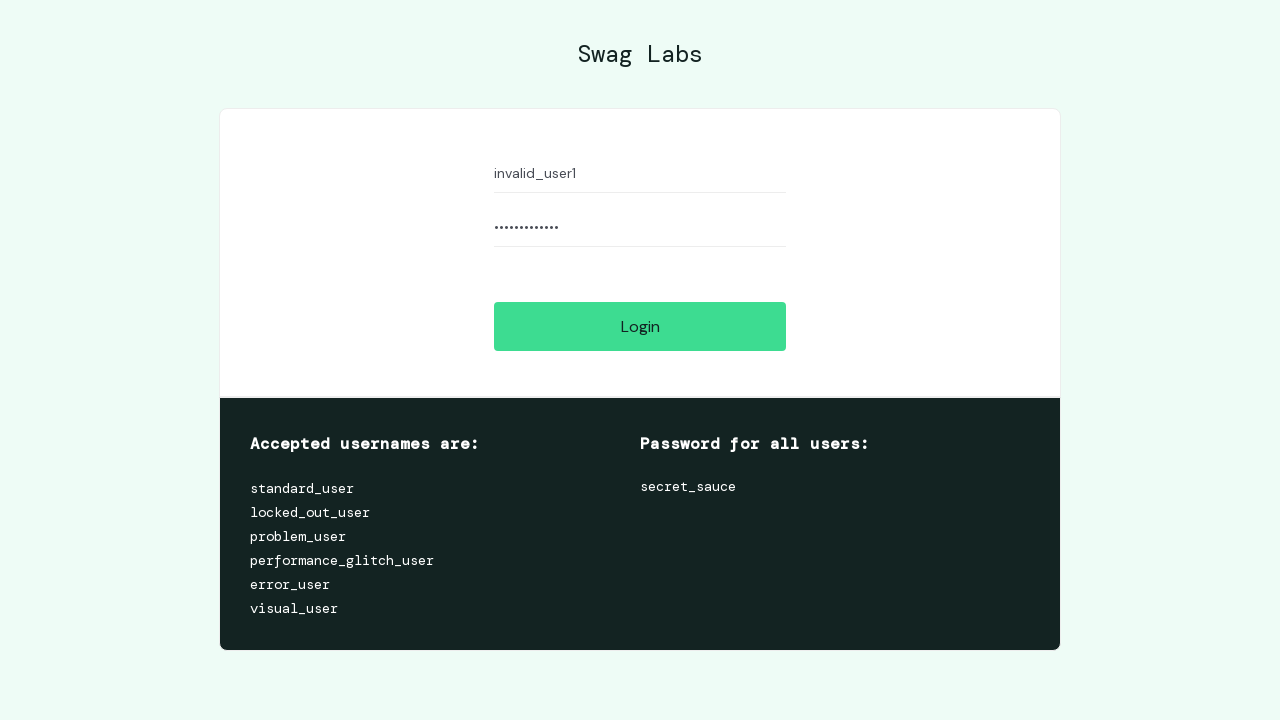

Clicked login button to submit invalid credentials at (640, 326) on #login-button
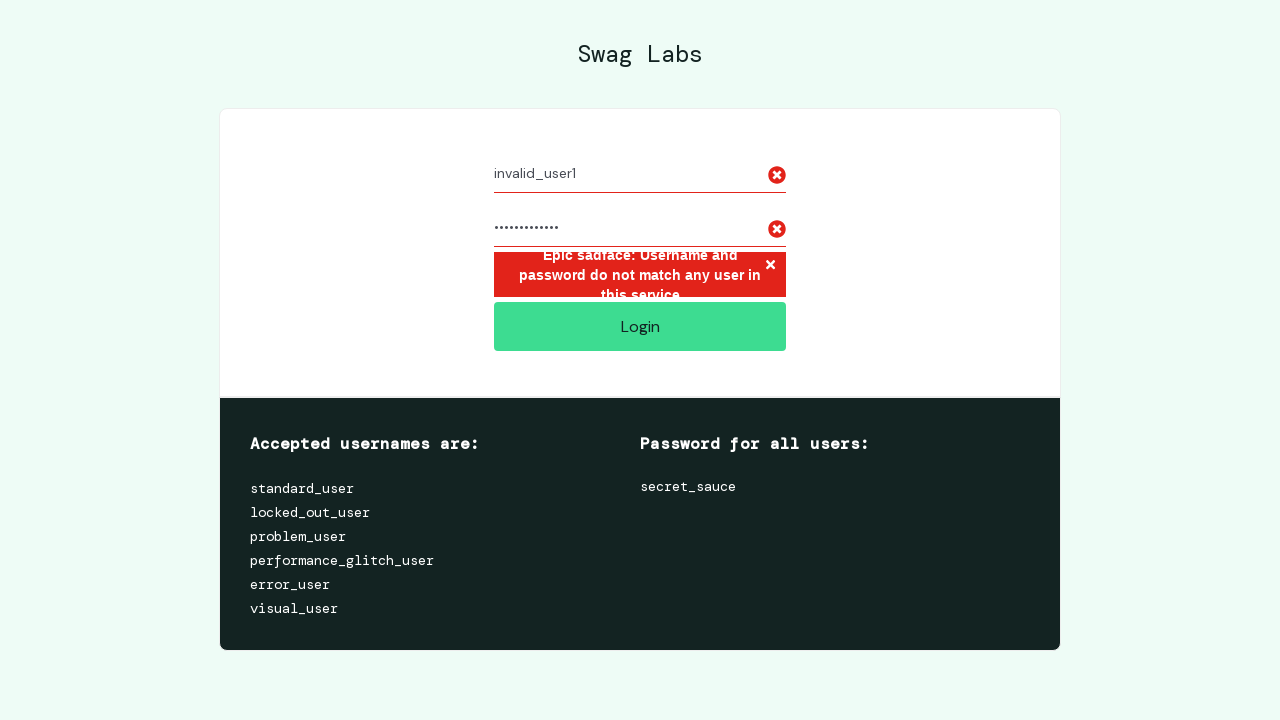

Error message element became visible
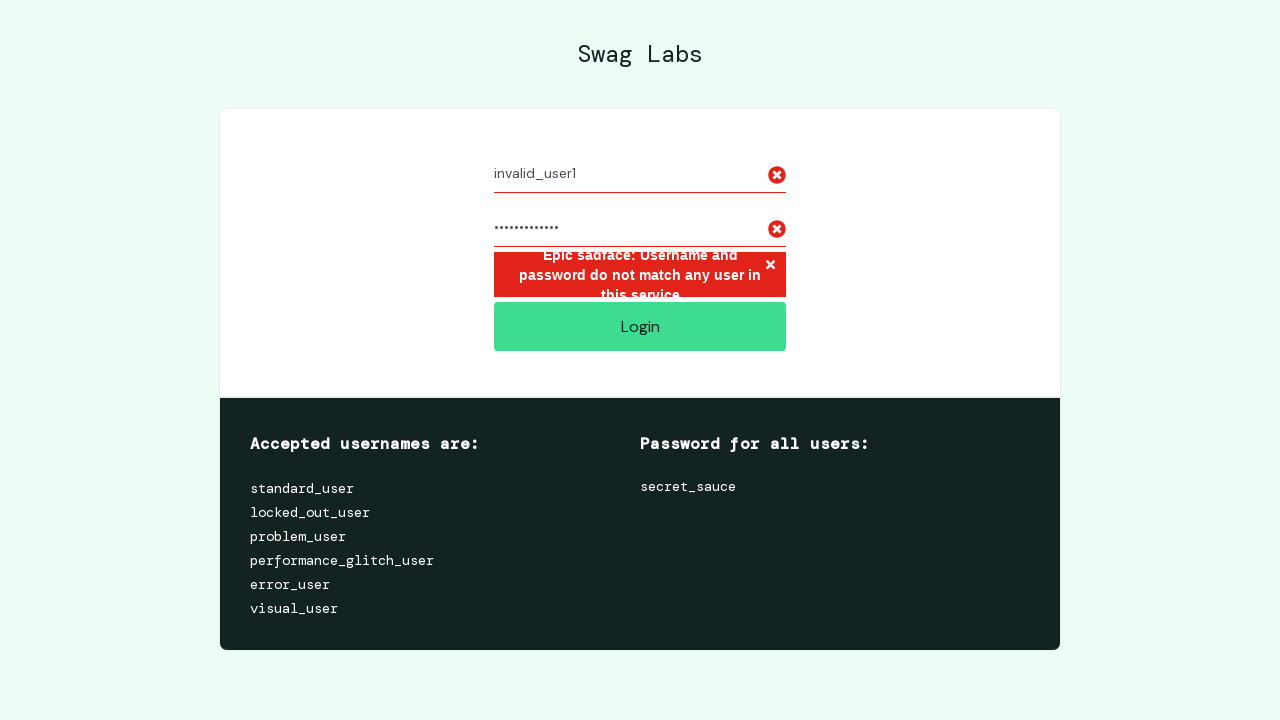

Verified error message text matches expected message
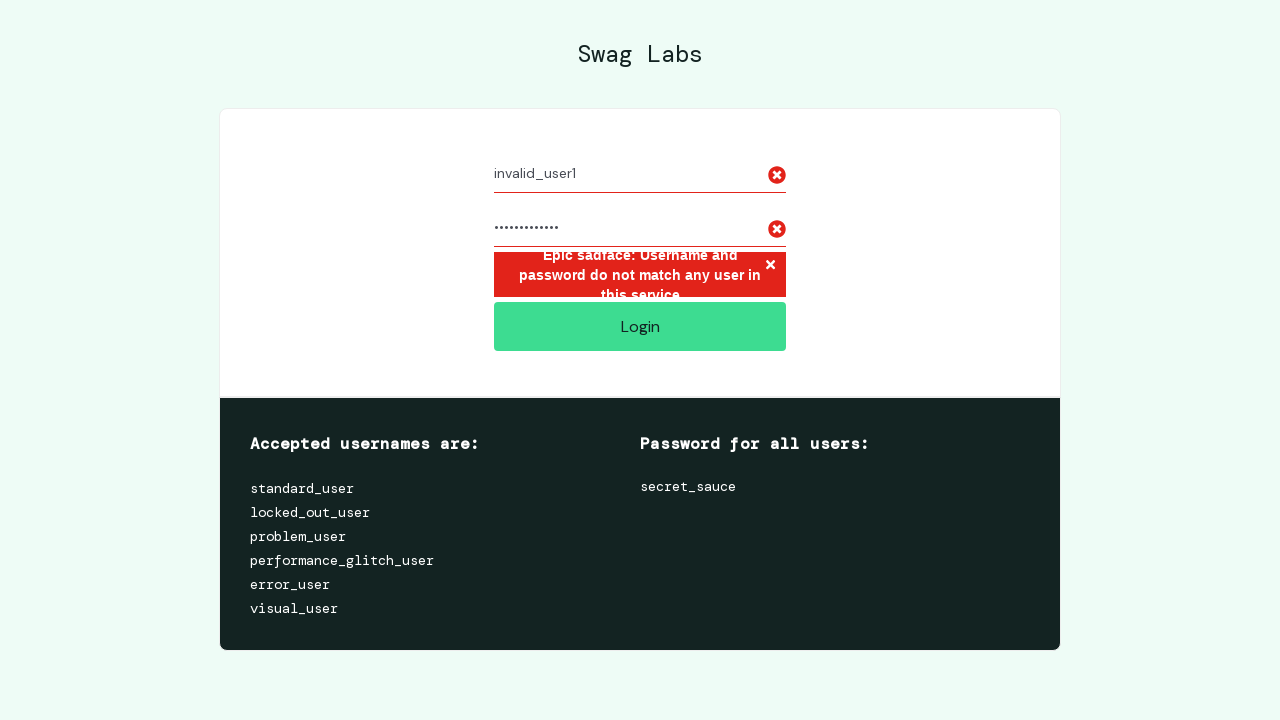

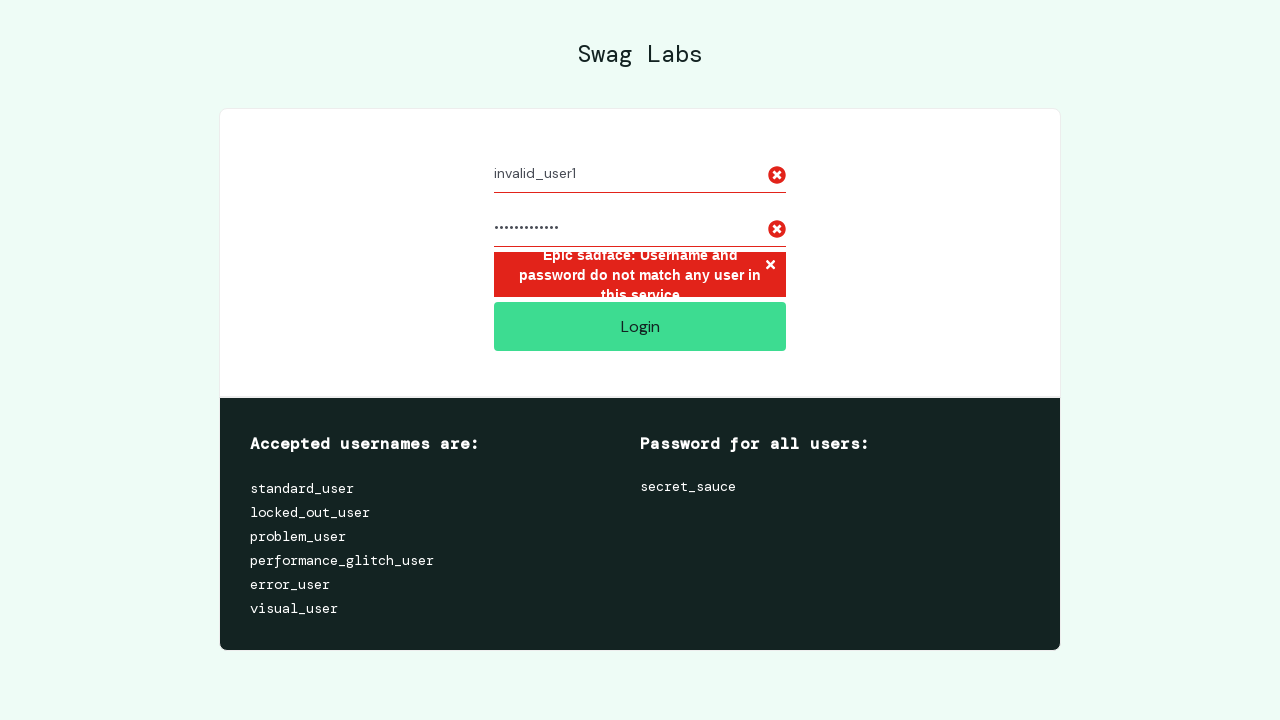